Tests editing a todo item by double-clicking, filling new text, and pressing Enter

Starting URL: https://demo.playwright.dev/todomvc

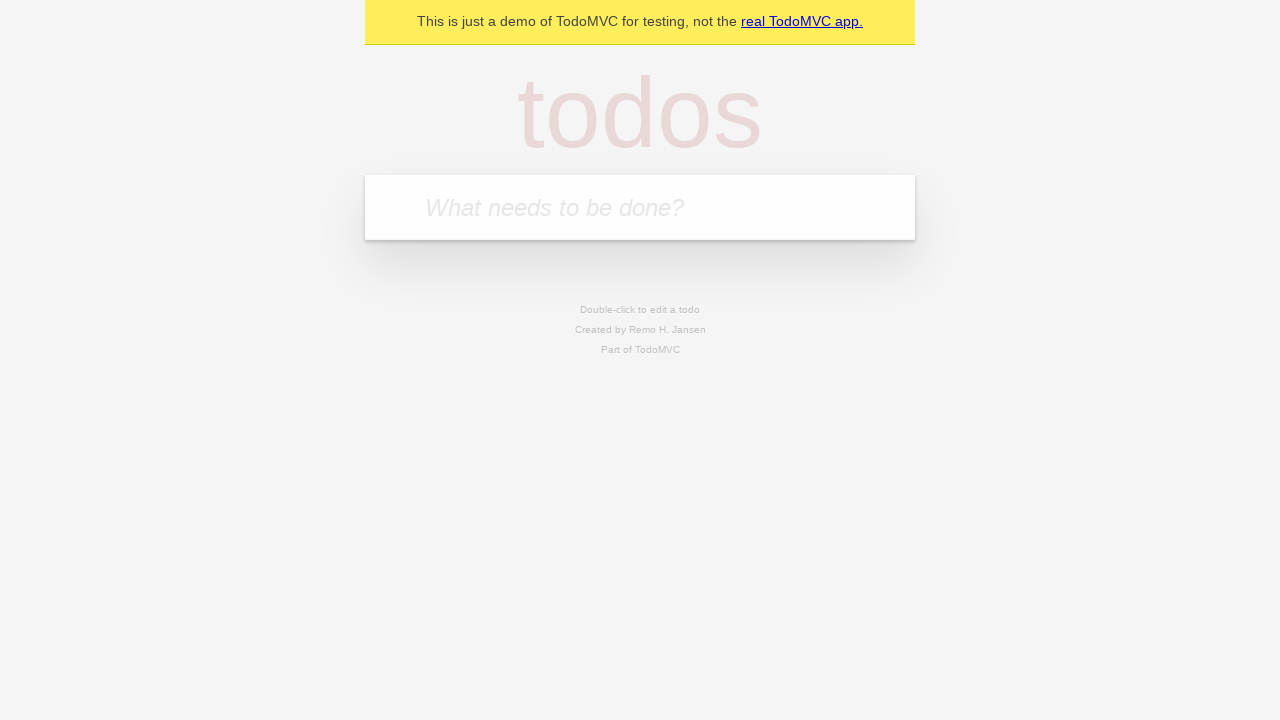

Filled todo input with 'buy some cheese' on internal:attr=[placeholder="What needs to be done?"i]
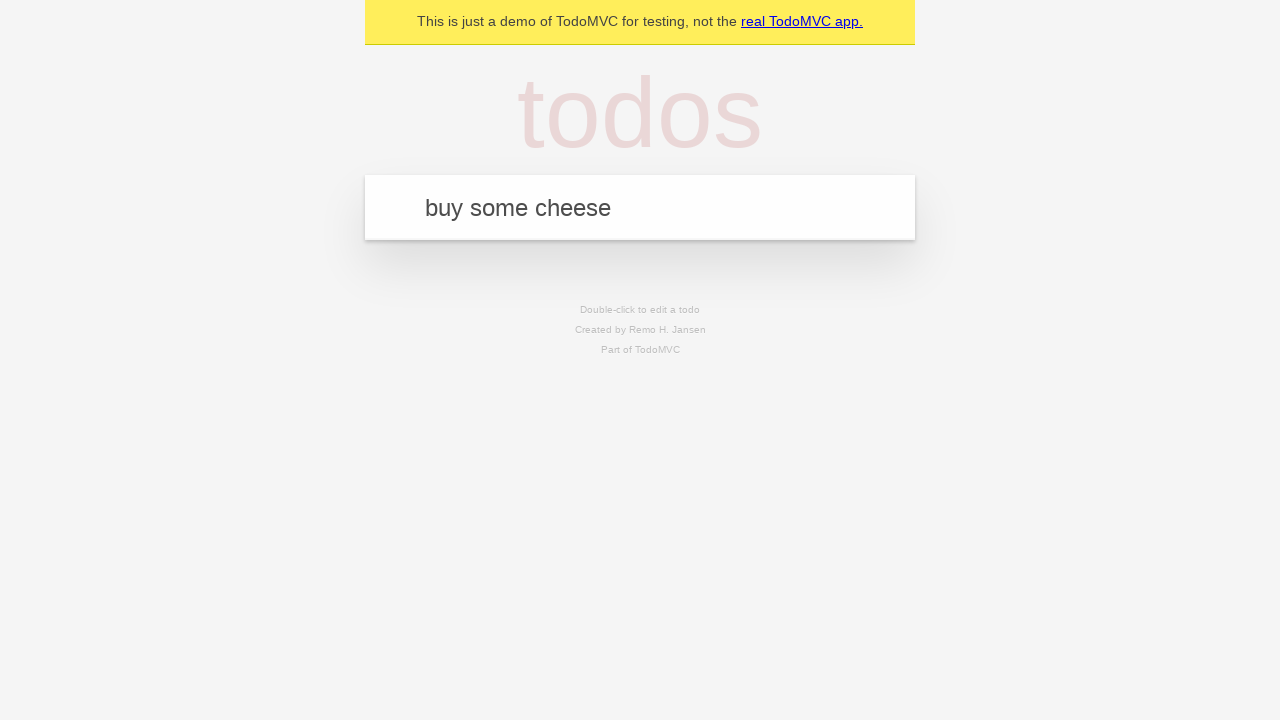

Pressed Enter to create first todo item on internal:attr=[placeholder="What needs to be done?"i]
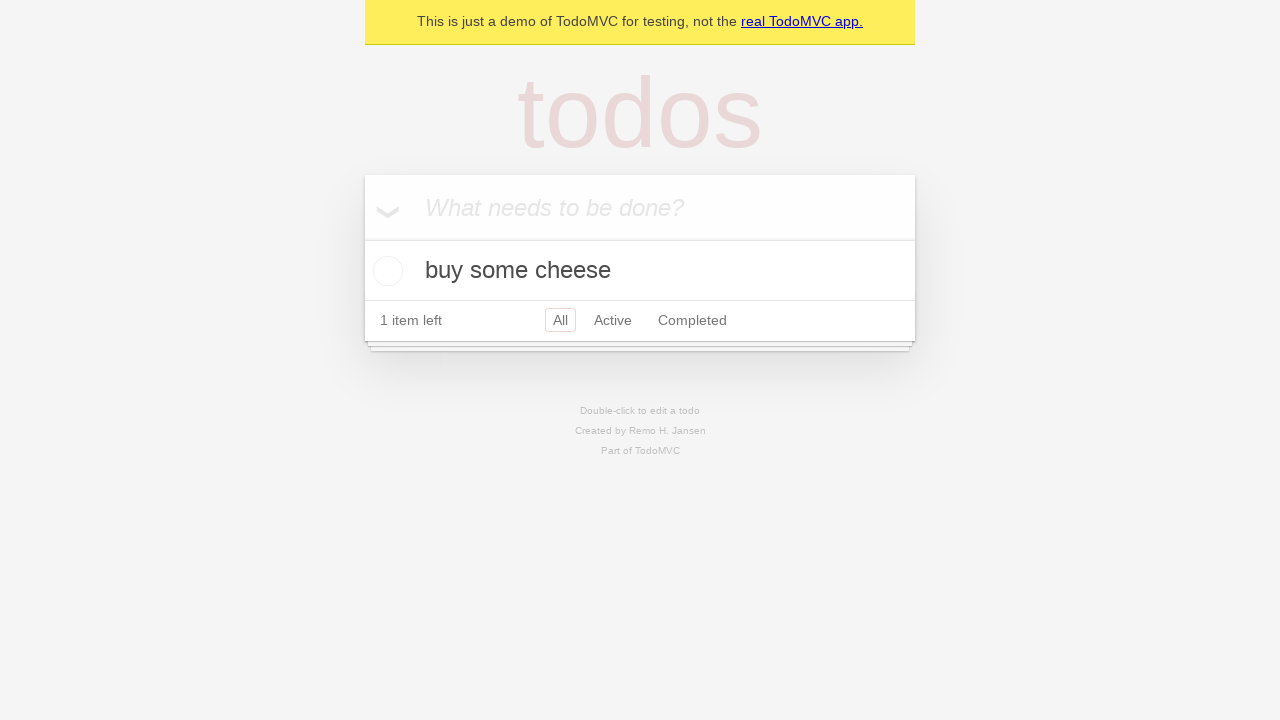

Filled todo input with 'feed the cat' on internal:attr=[placeholder="What needs to be done?"i]
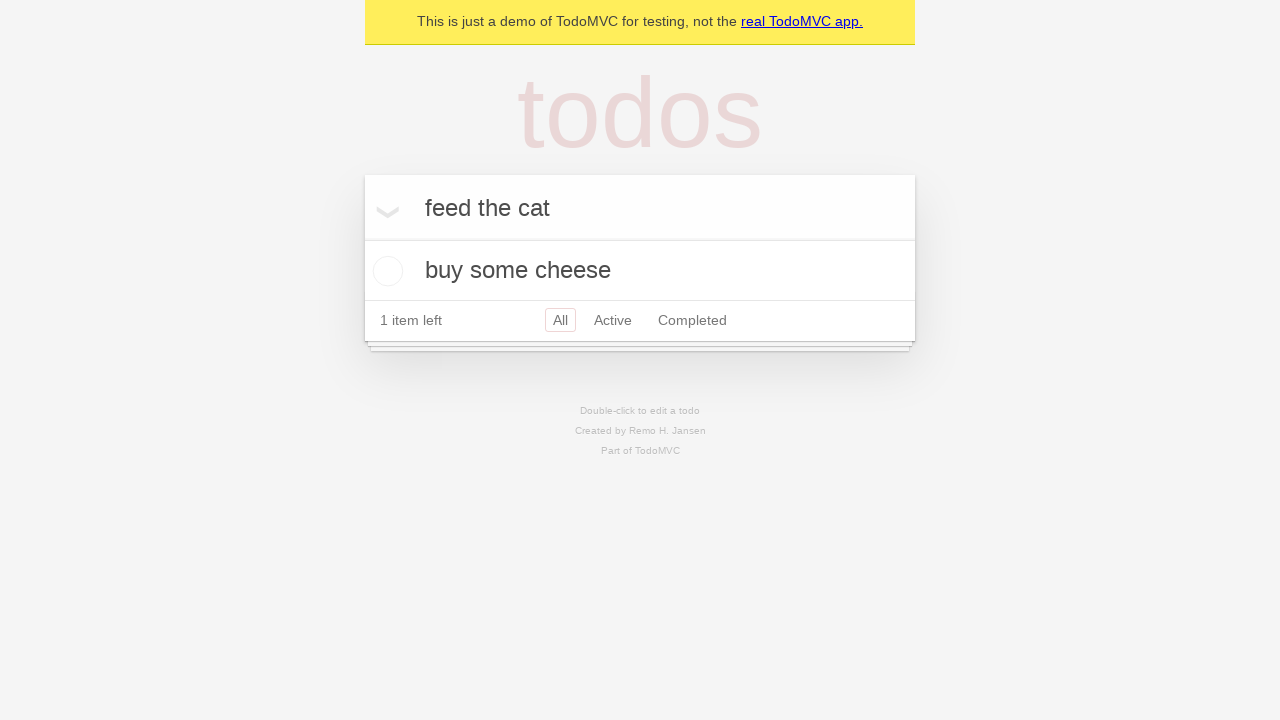

Pressed Enter to create second todo item on internal:attr=[placeholder="What needs to be done?"i]
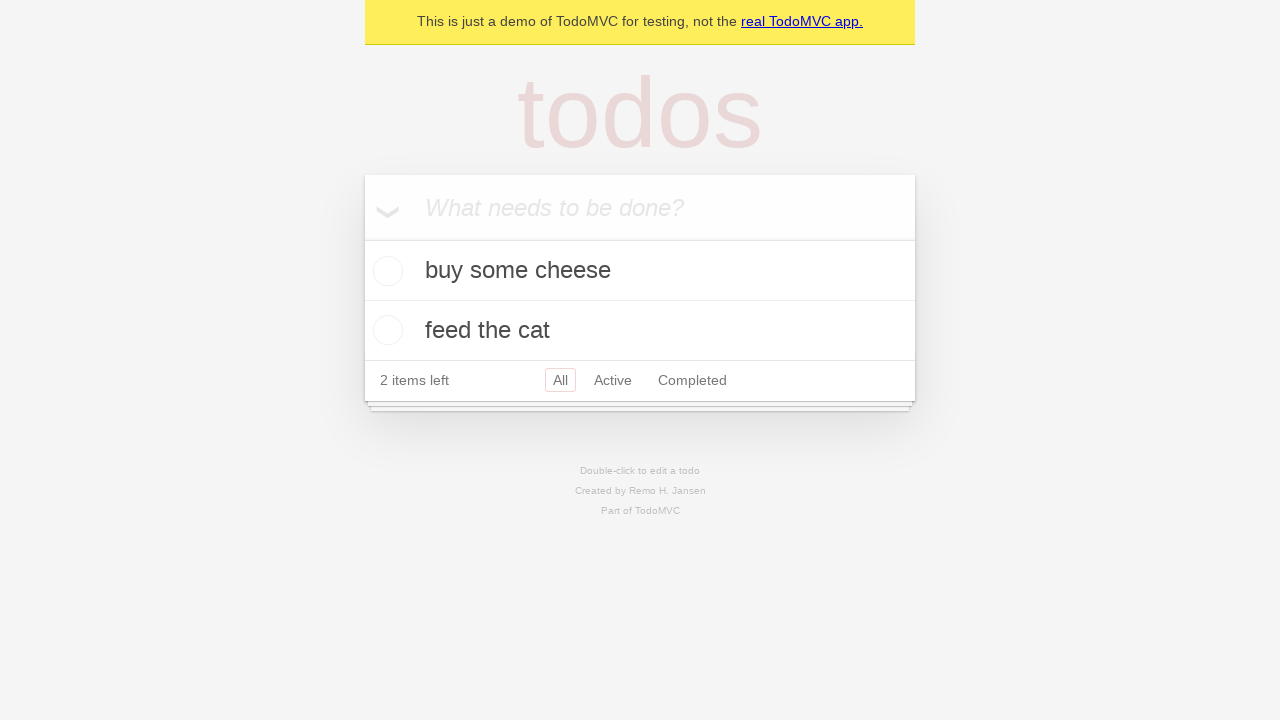

Filled todo input with 'book a doctors appointment' on internal:attr=[placeholder="What needs to be done?"i]
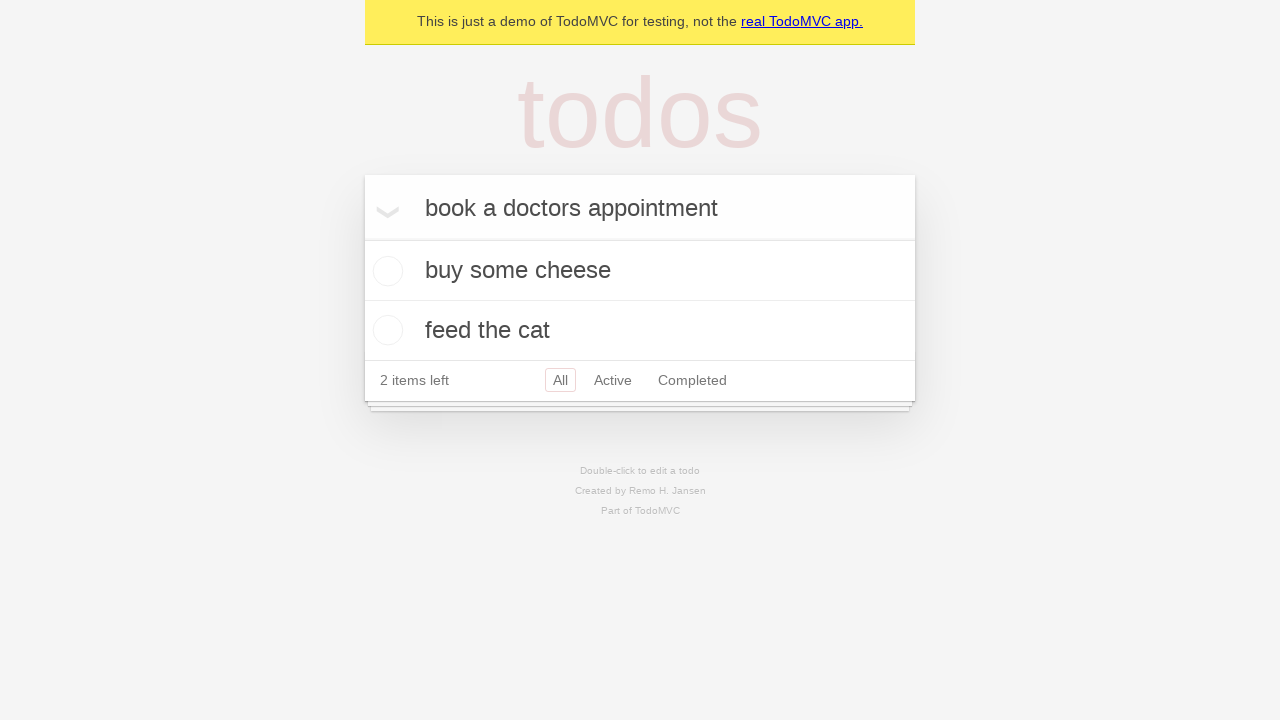

Pressed Enter to create third todo item on internal:attr=[placeholder="What needs to be done?"i]
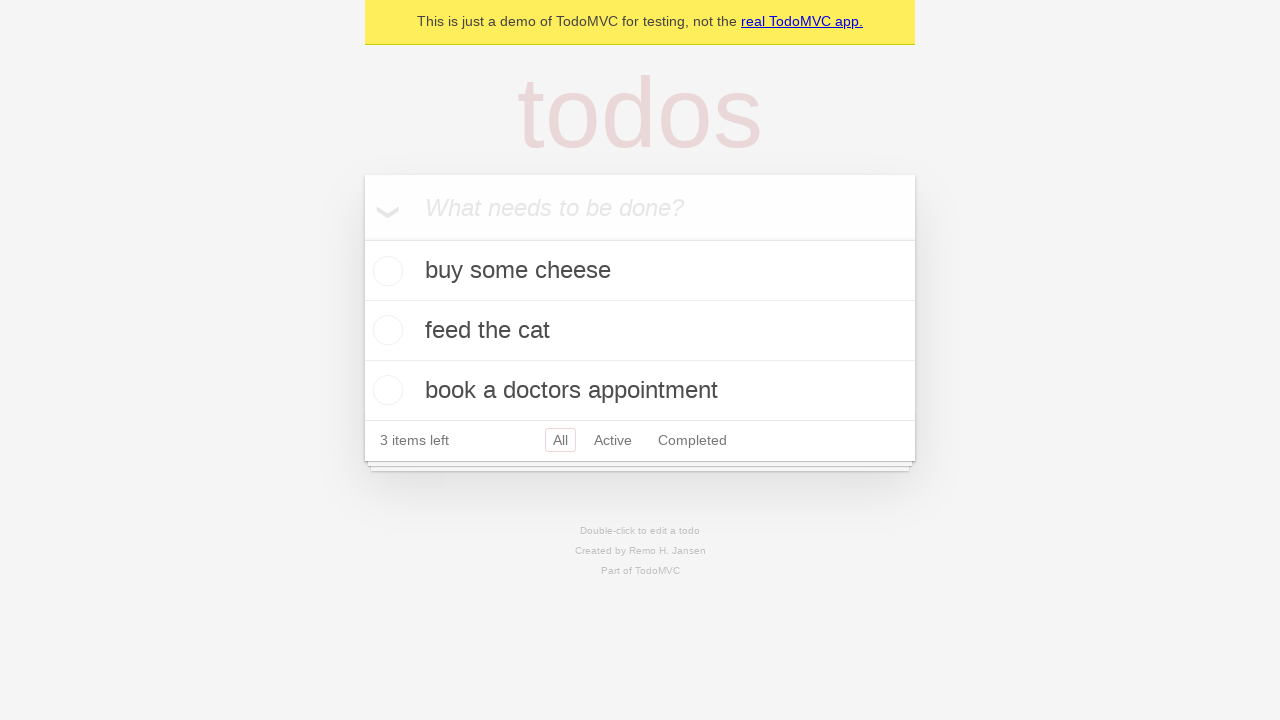

Waited for all three todo items to appear in the list
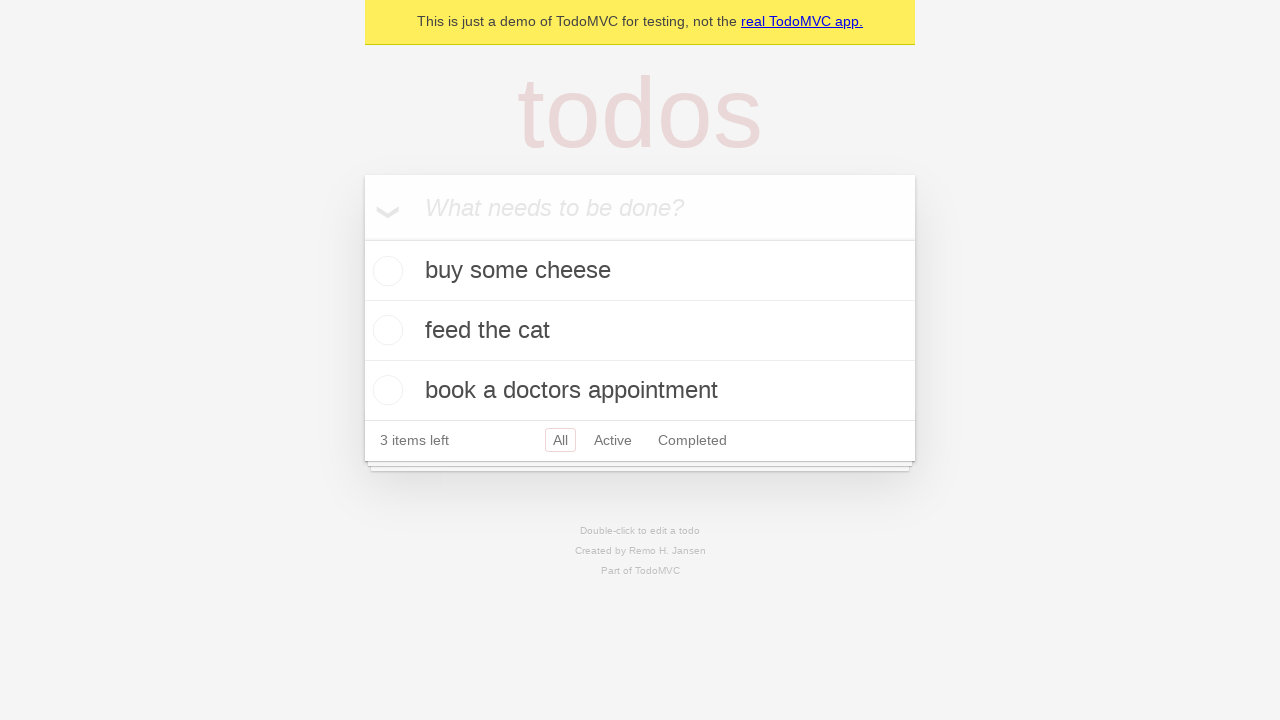

Double-clicked second todo item to enter edit mode at (640, 331) on [data-testid='todo-item'] >> nth=1
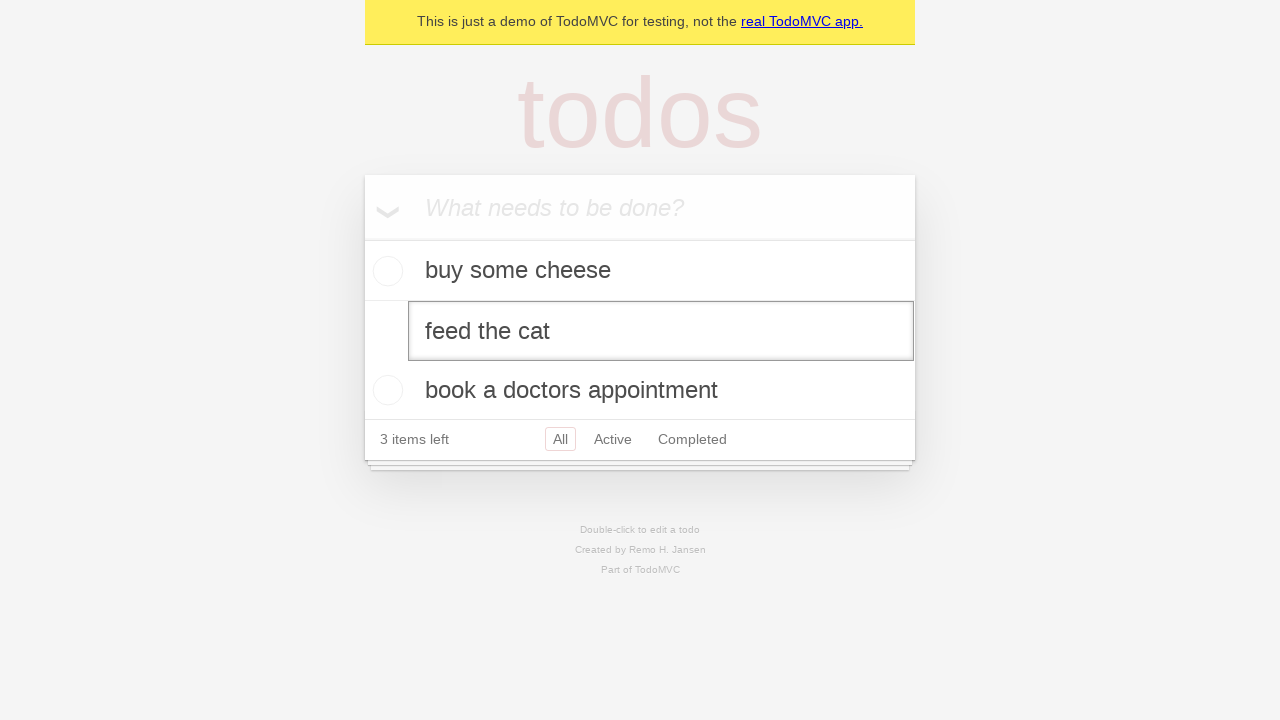

Filled edit textbox with new text 'buy some sausages' on [data-testid='todo-item'] >> nth=1 >> internal:role=textbox[name="Edit"i]
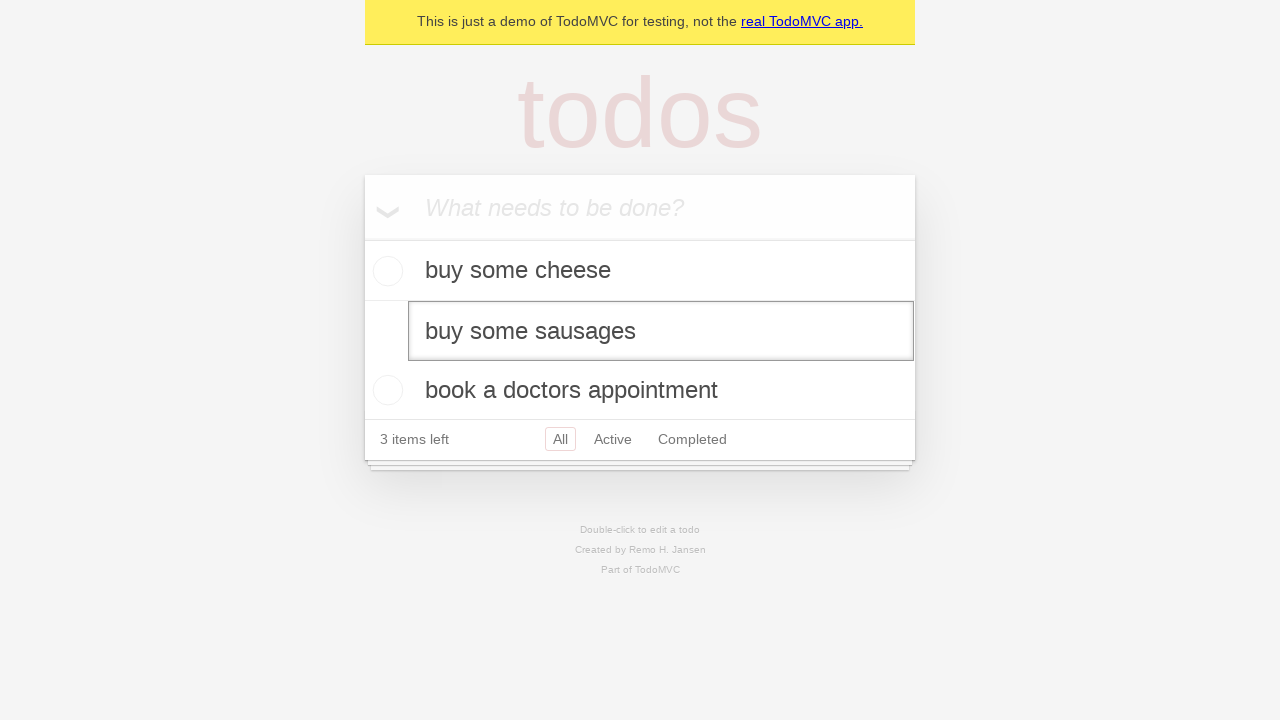

Pressed Enter to save the edited todo item on [data-testid='todo-item'] >> nth=1 >> internal:role=textbox[name="Edit"i]
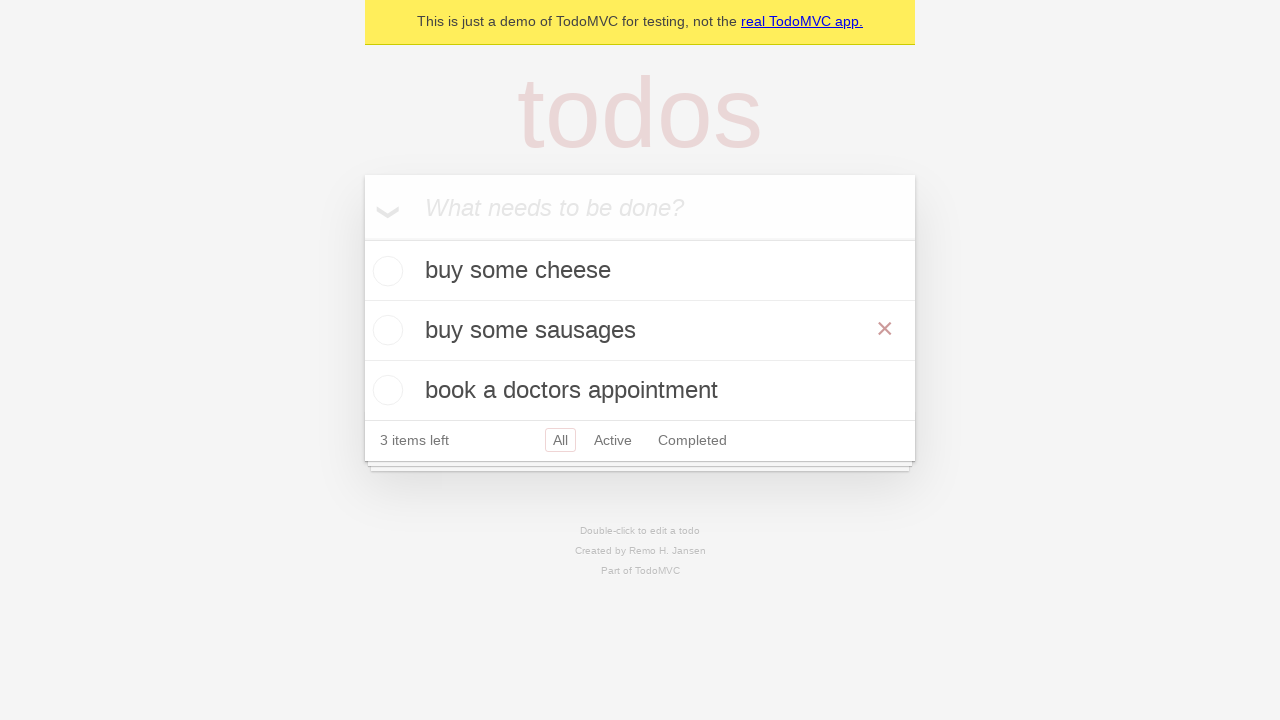

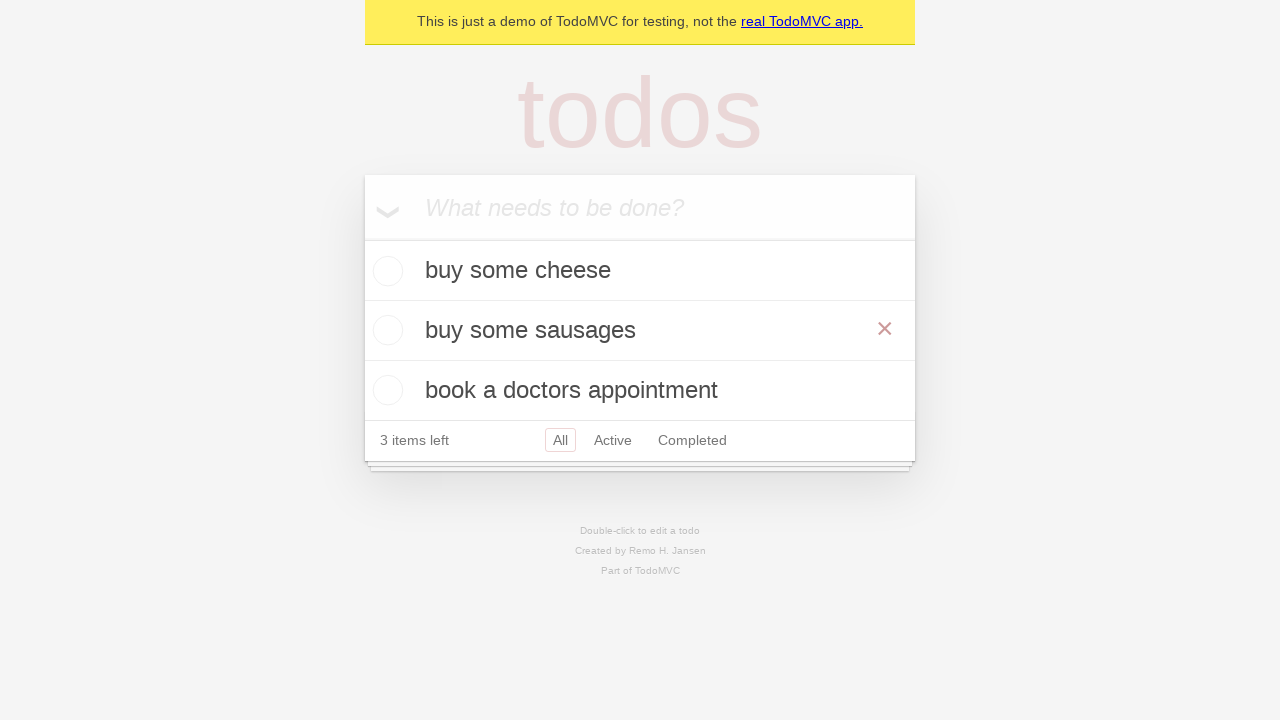